Solves a math problem by extracting a value from an element attribute, calculating a result, and submitting the answer with checkboxes selected

Starting URL: http://suninjuly.github.io/get_attribute.html

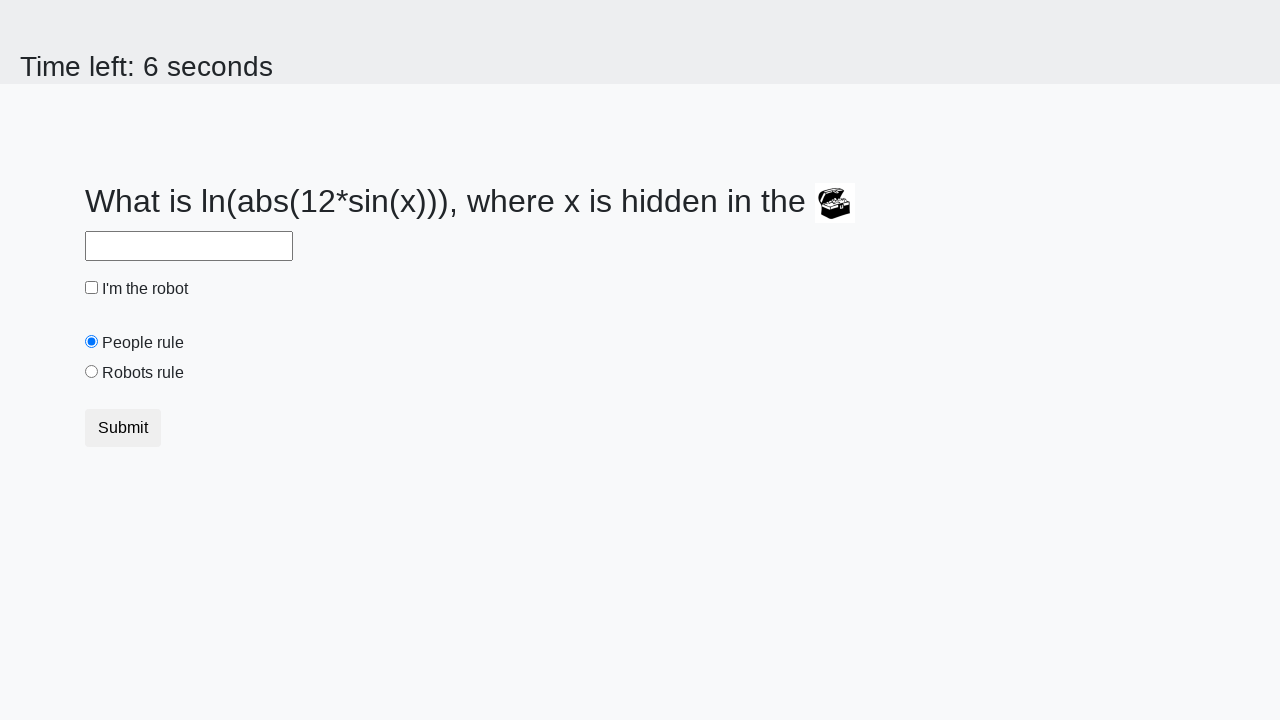

Located the treasure element
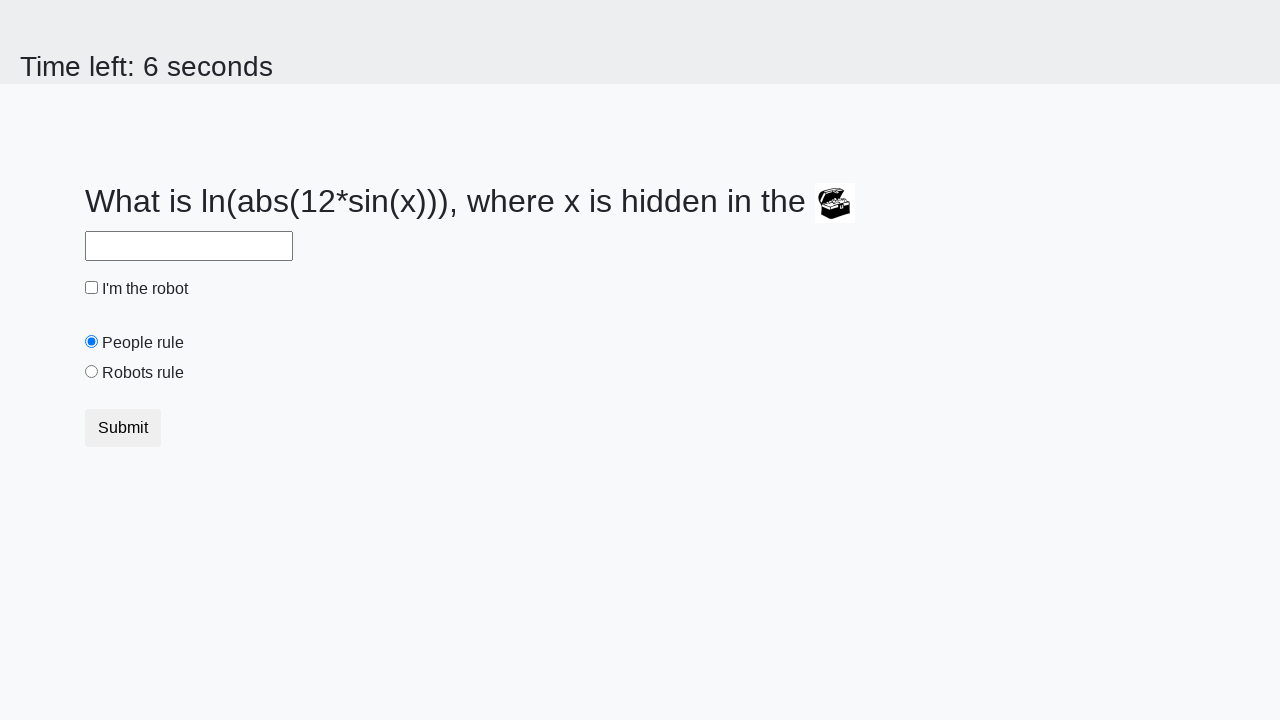

Extracted valuex attribute from treasure element
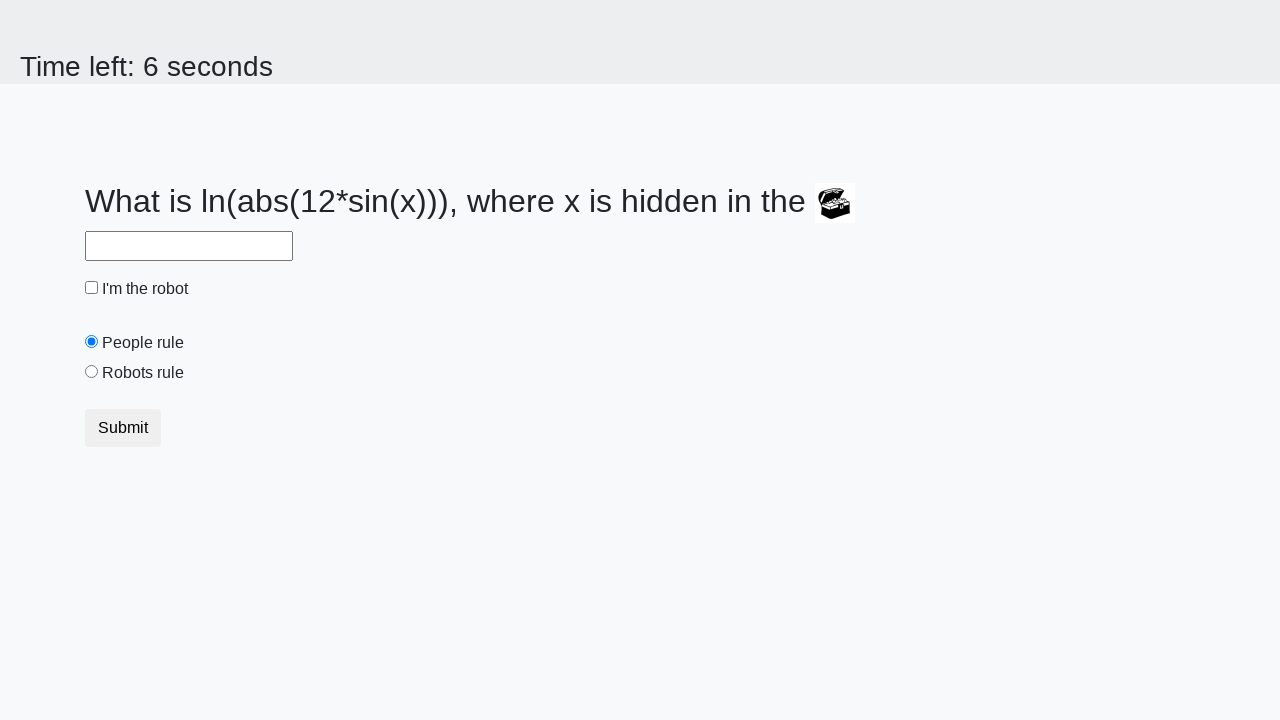

Calculated result using formula: 2.033473144516417
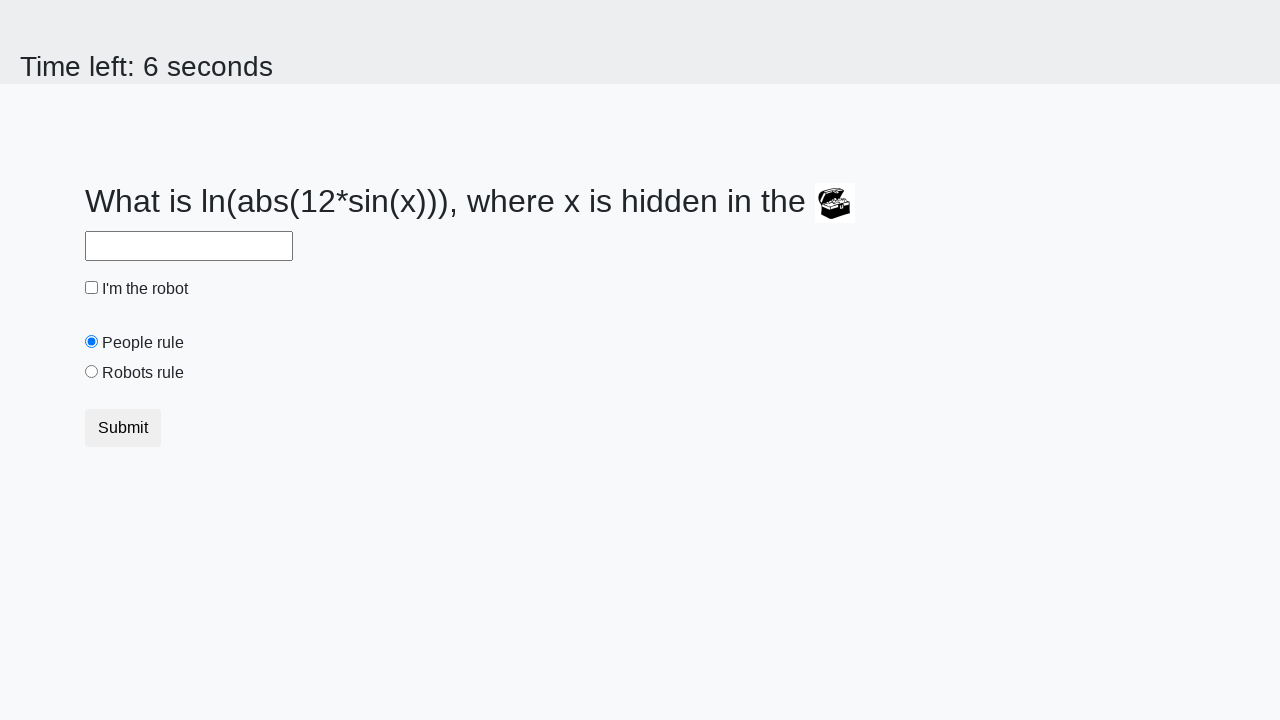

Filled answer field with calculated value: 2.033473144516417 on #answer
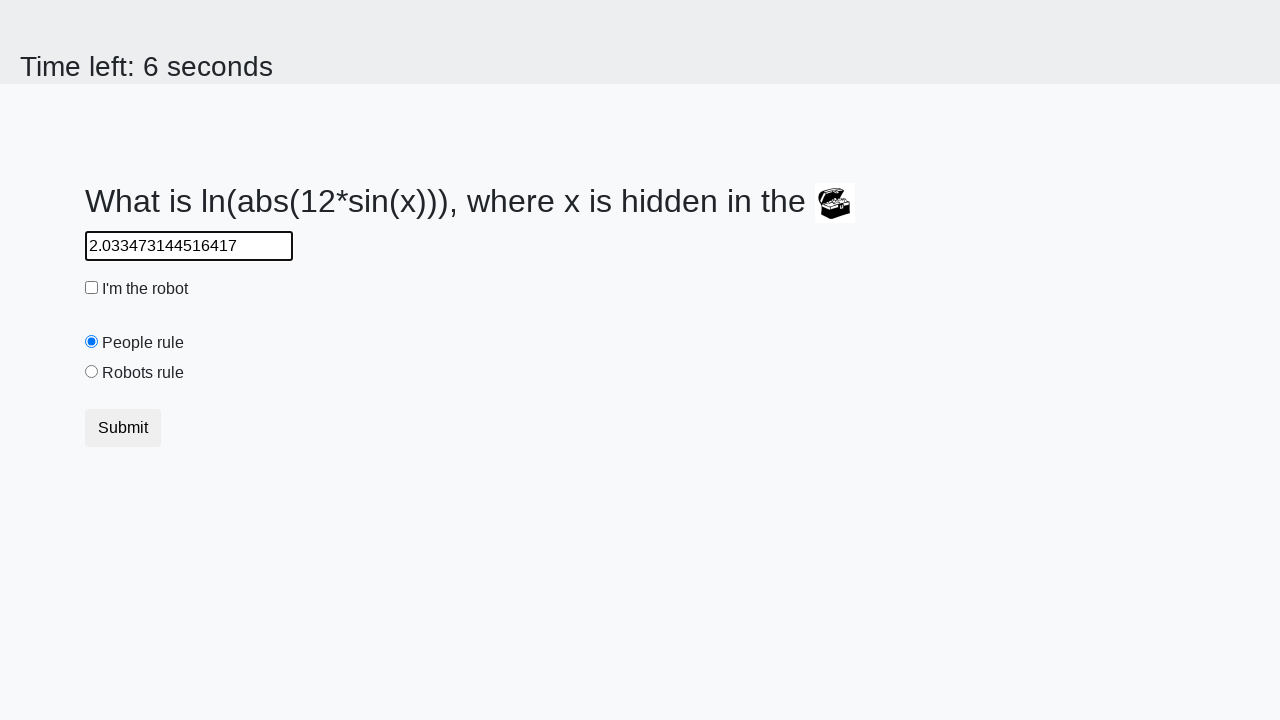

Clicked the robot checkbox at (92, 288) on #robotCheckbox
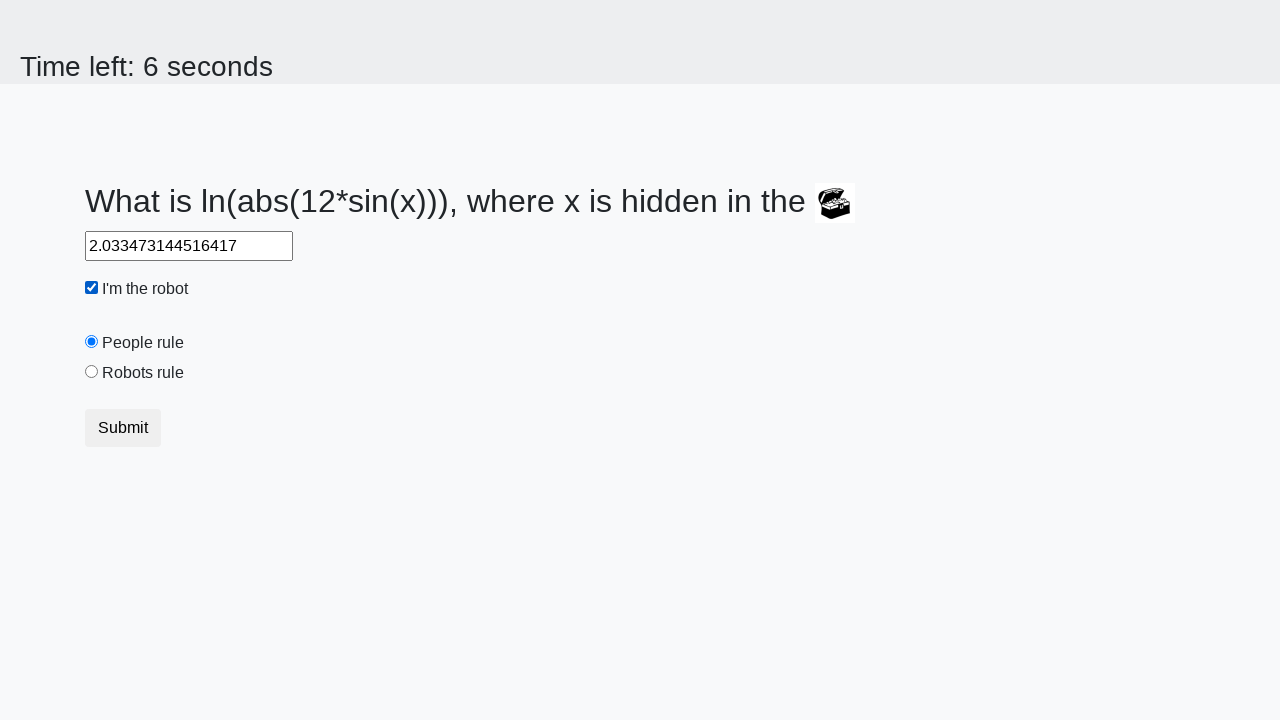

Clicked the robots rule radio button at (92, 372) on #robotsRule
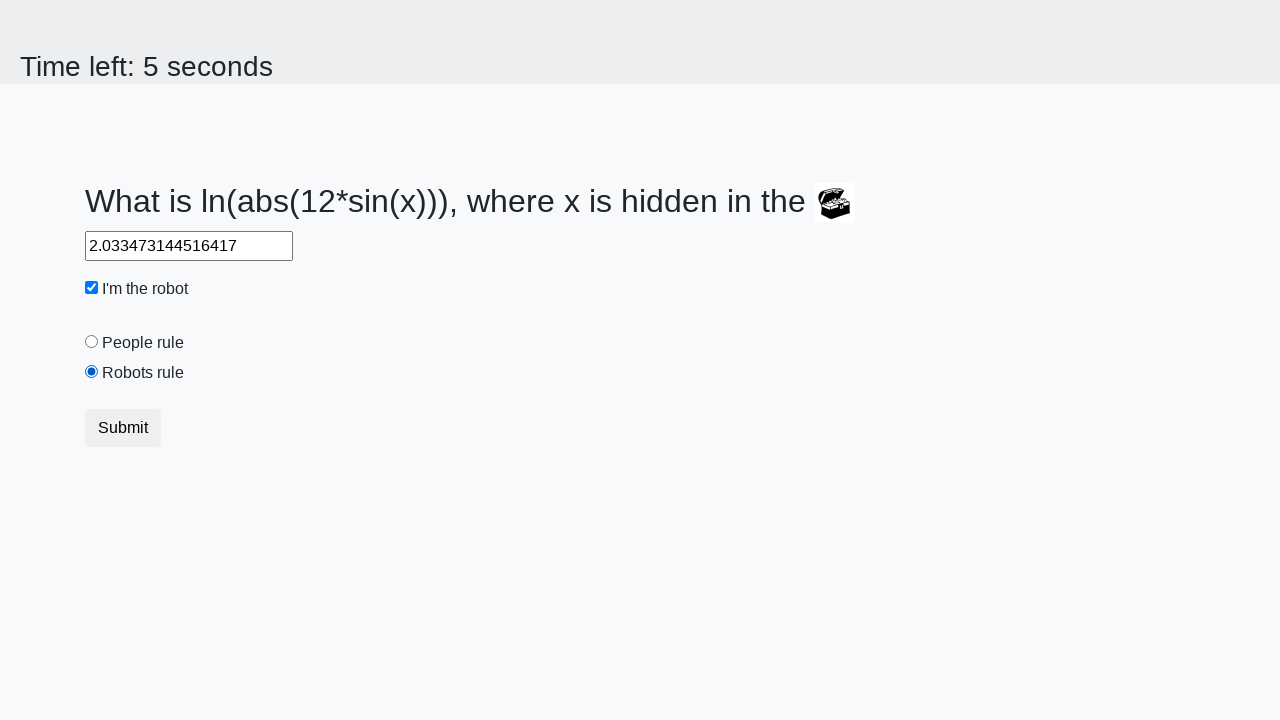

Clicked Submit button to submit the form at (123, 428) on button:text('Submit')
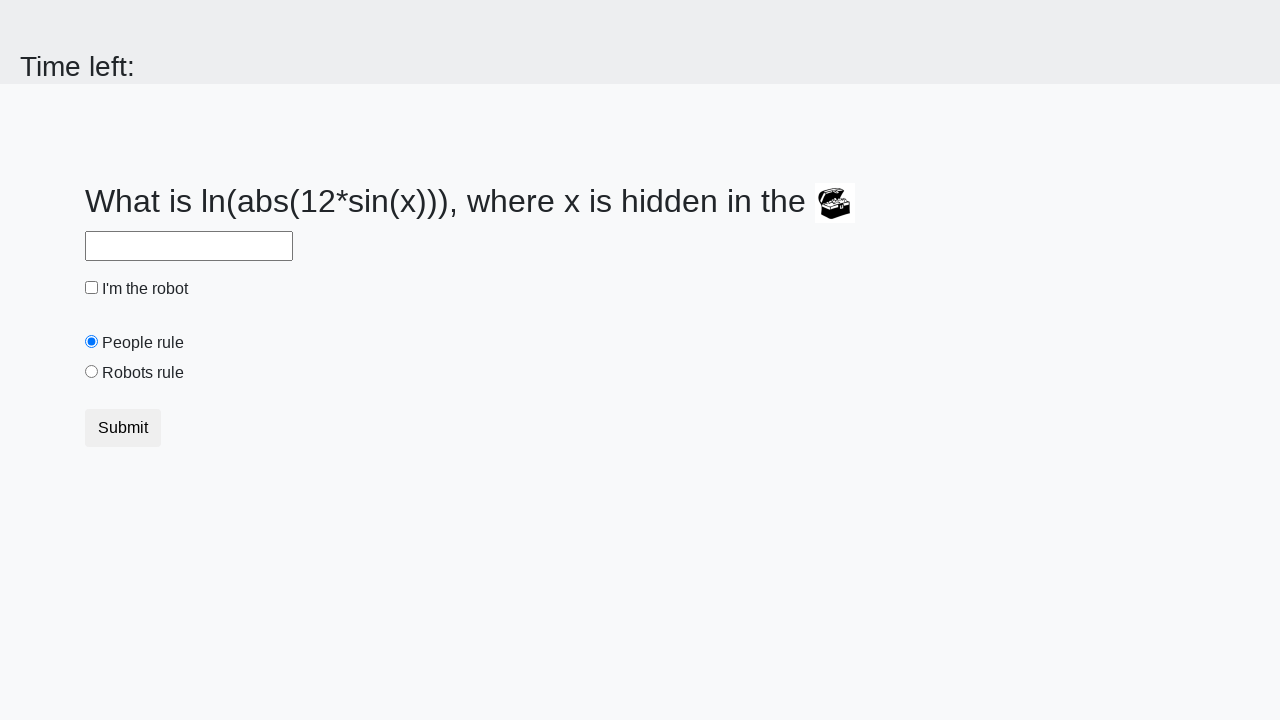

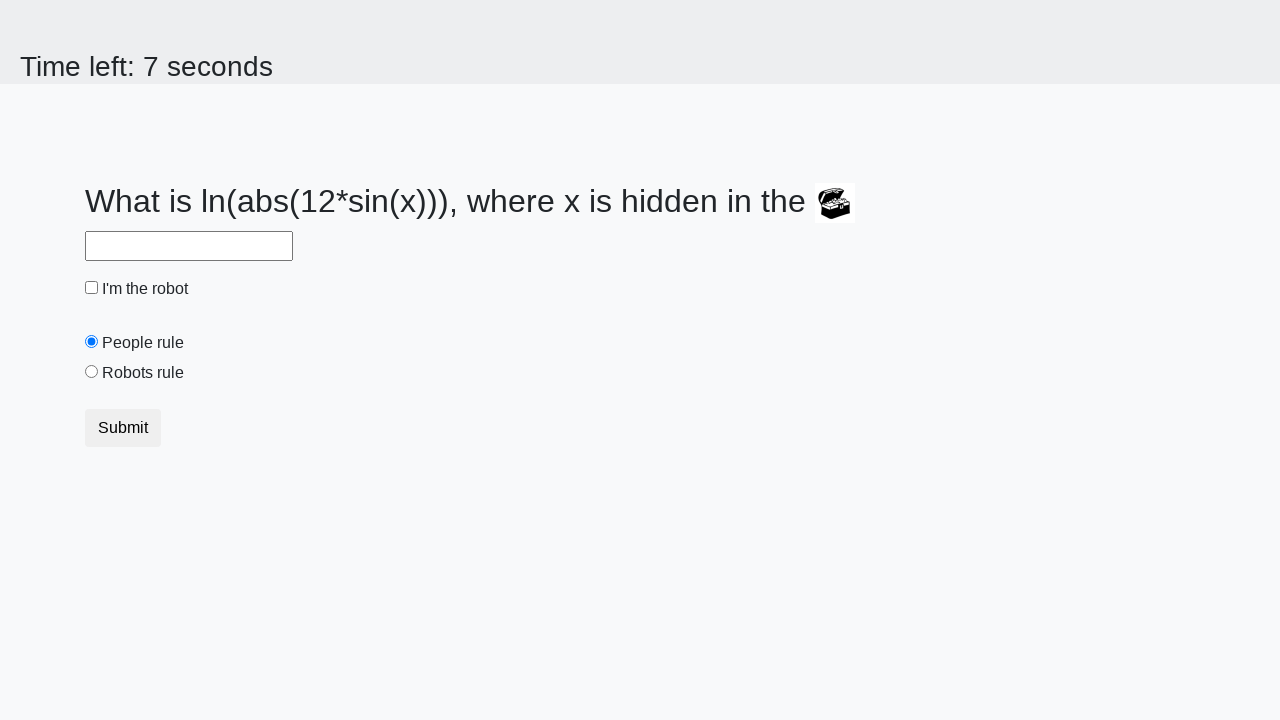